Navigates to the Restful Booker API documentation page with custom browser options

Starting URL: https://restful-booker.herokuapp.com/apidoc/index.html

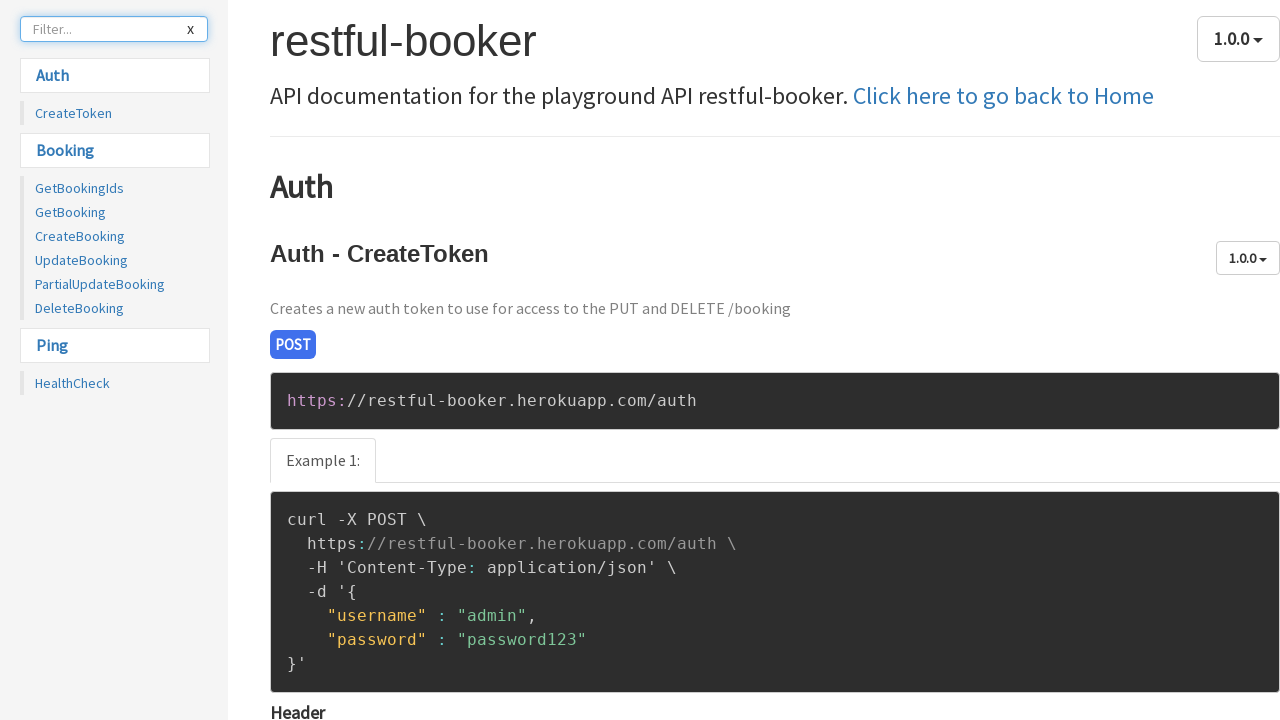

Navigated to Restful Booker API documentation page
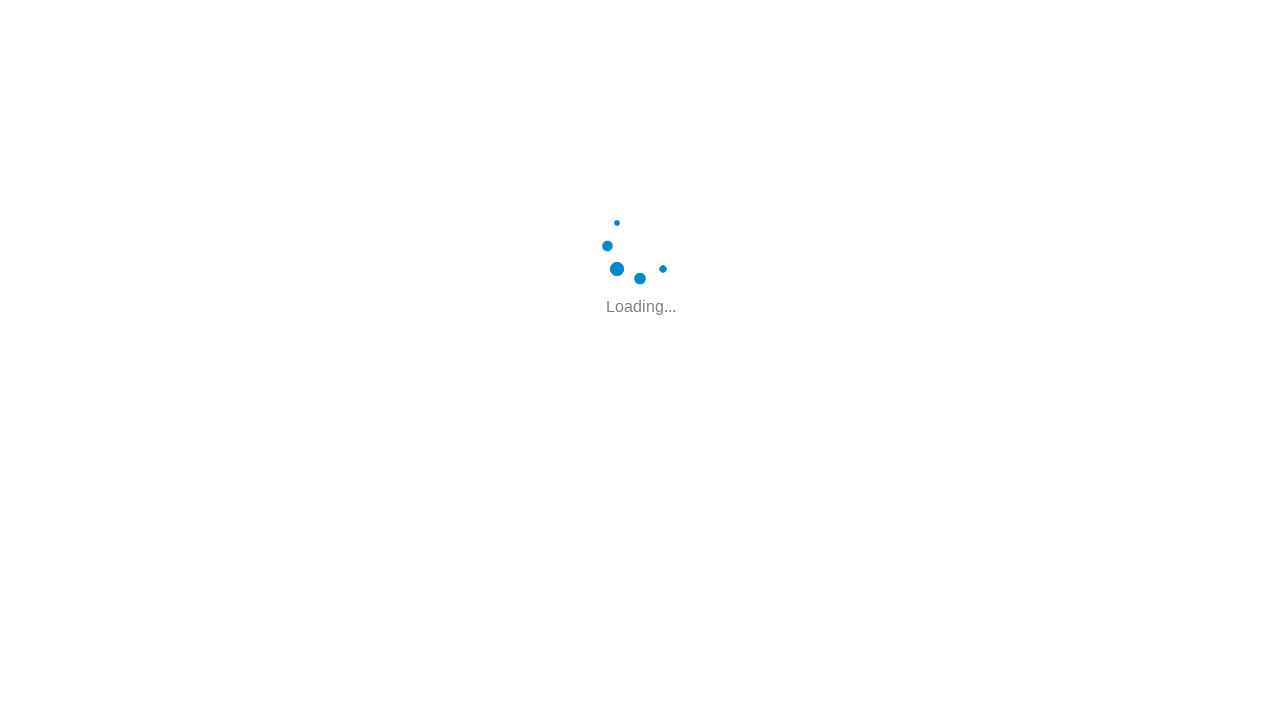

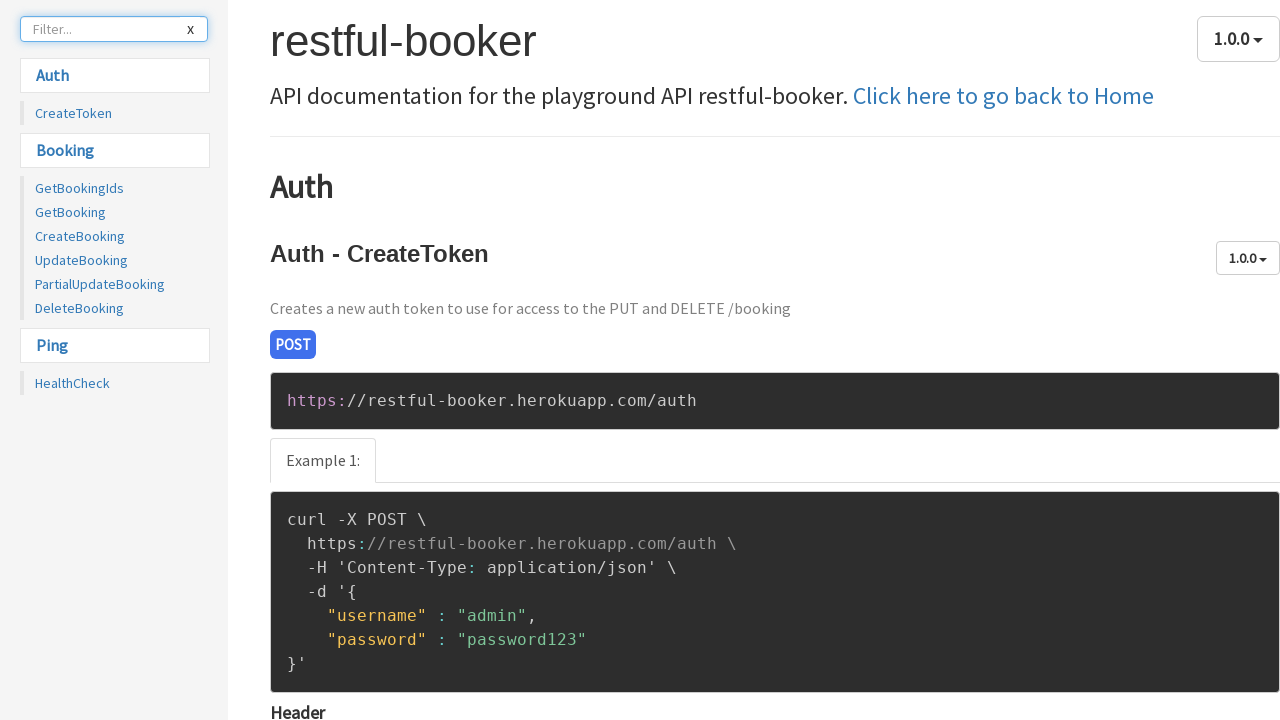